Tests a warm floor cable power calculator by filling in floor dimensions, room type, heating type, and heat loss values, then verifying the calculated cable power result.

Starting URL: https://kermi-fko.ru/raschety/Calc-Rehau-Solelec.aspx

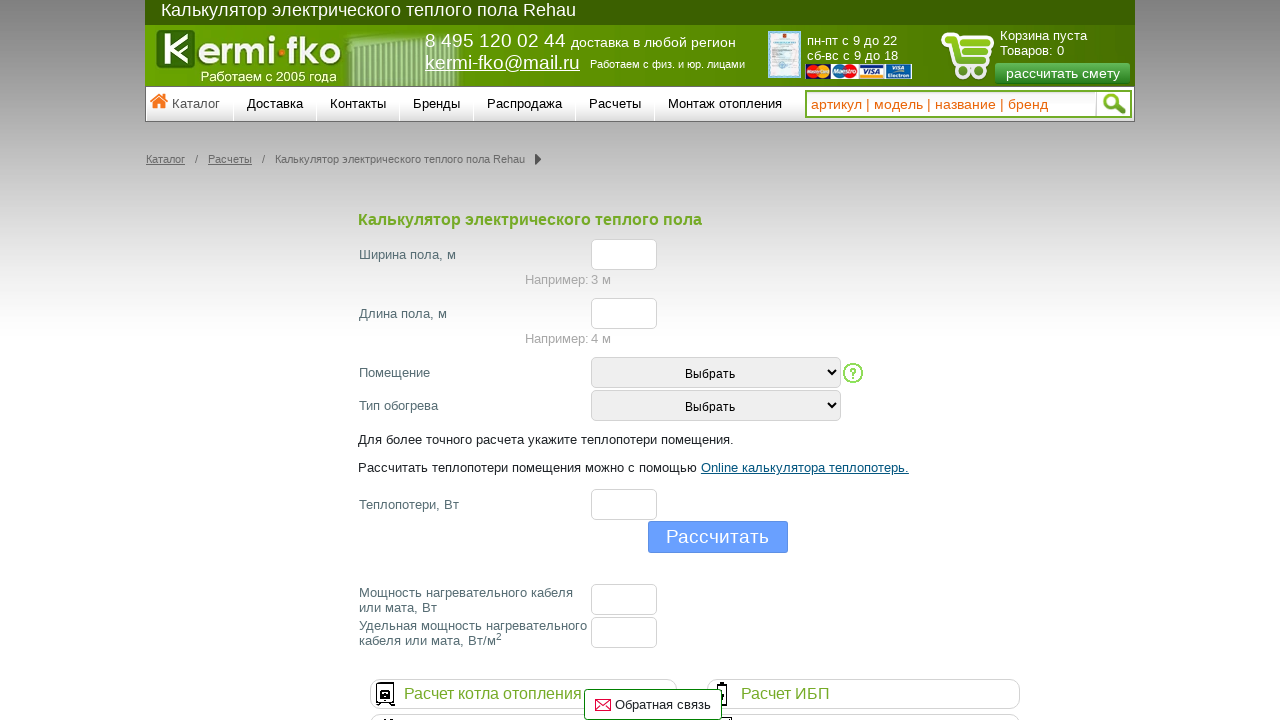

Waited 2 seconds for page to load
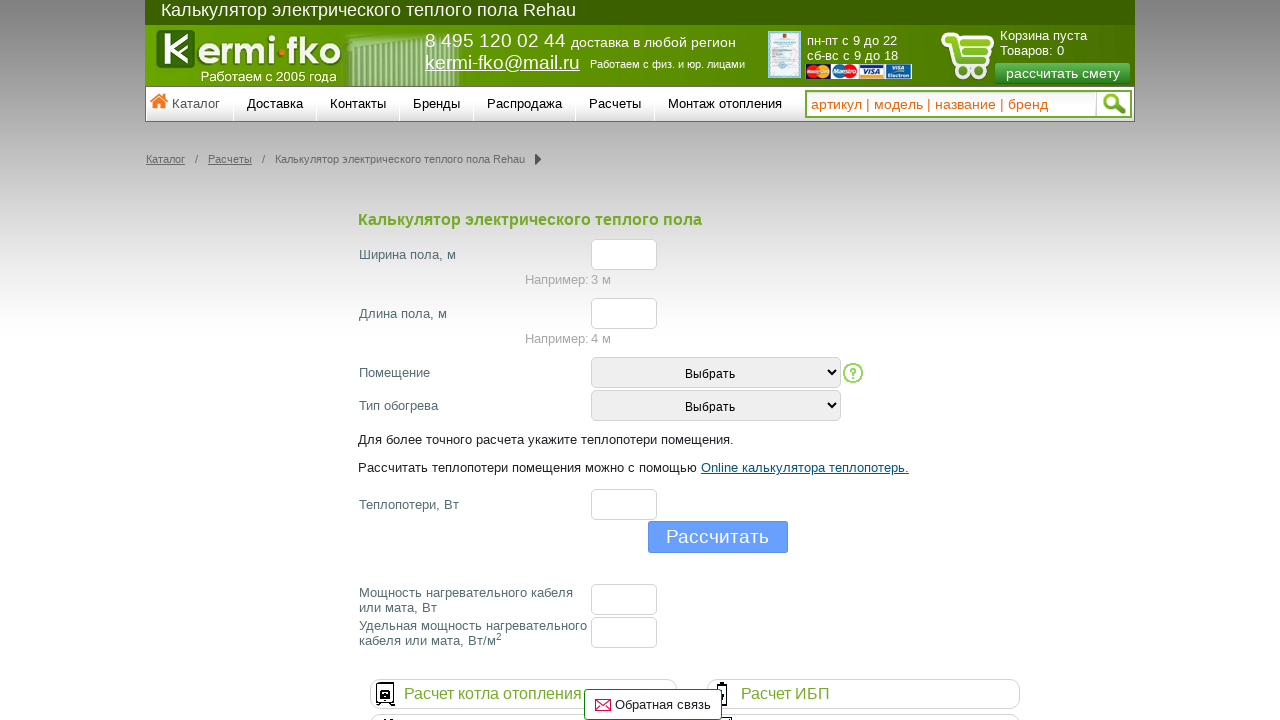

Filled floor width field with value 4 on #el_f_width
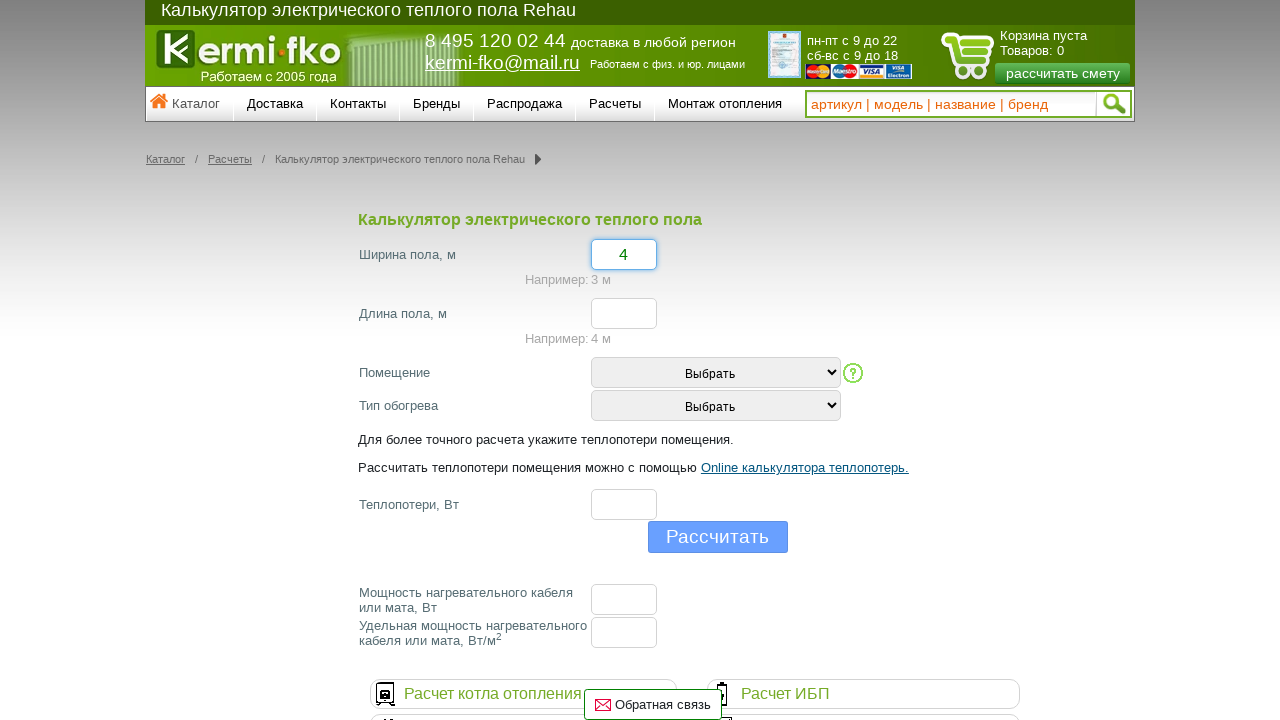

Filled floor length field with value 5 on #el_f_lenght
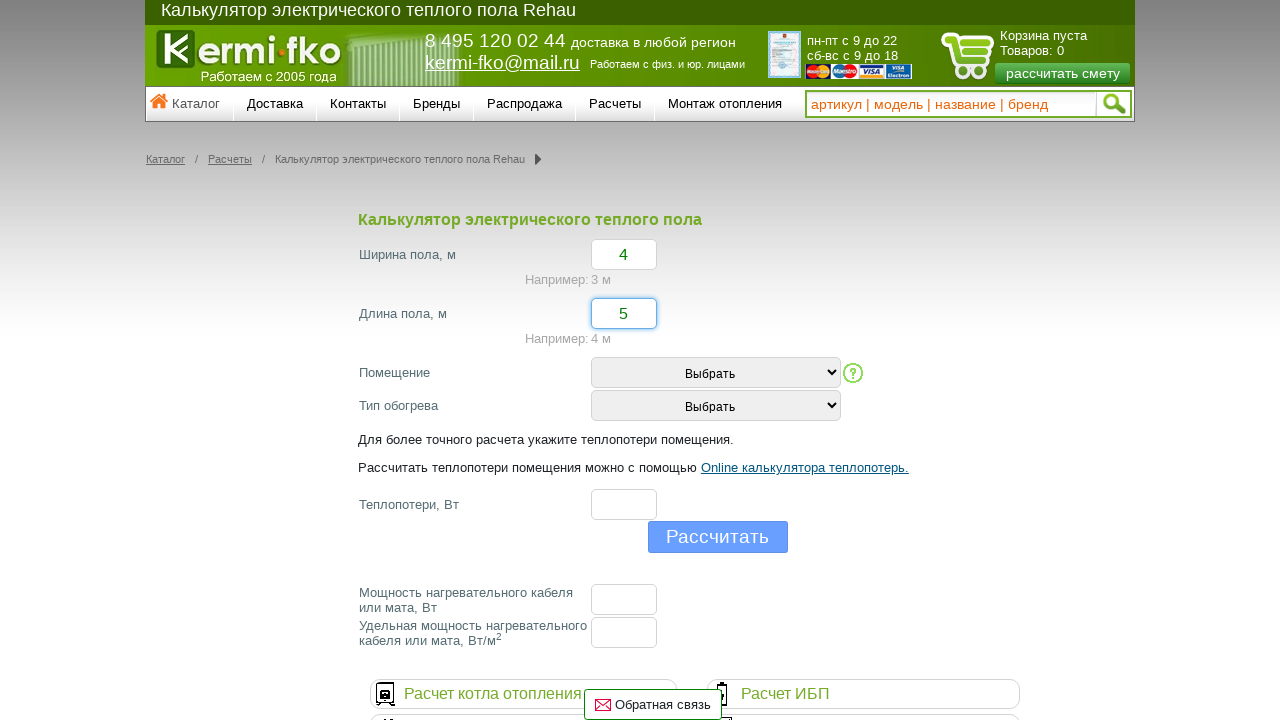

Selected room type (Kitchen or bedroom) at index 1 on #room_type
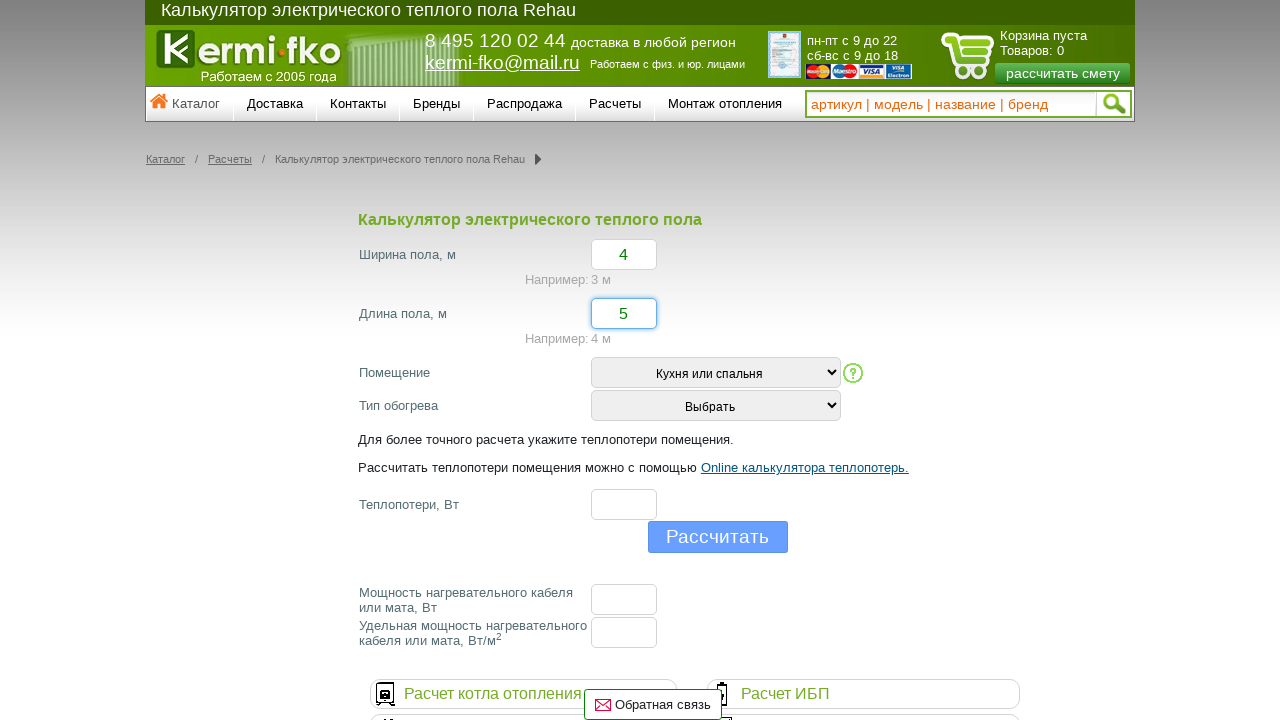

Selected heating type (Comfort heating) at index 2 on #heating_type
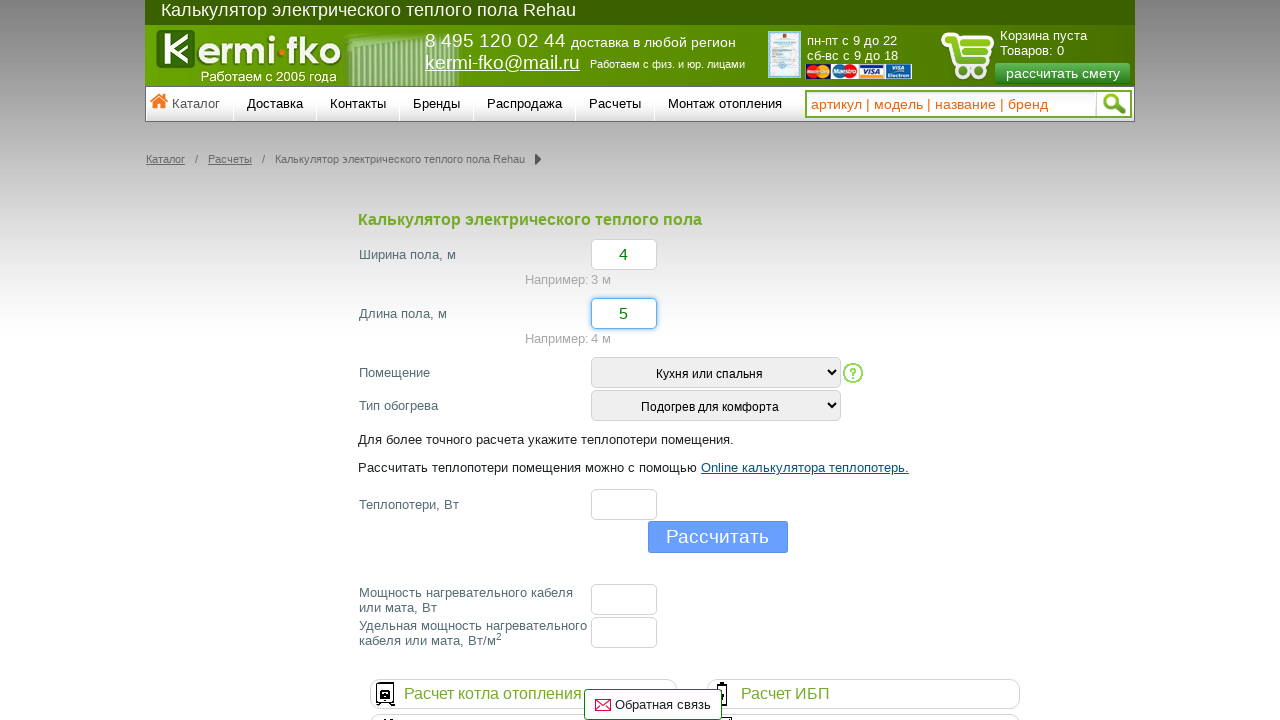

Filled heat loss field with value 1568 on #el_f_losses
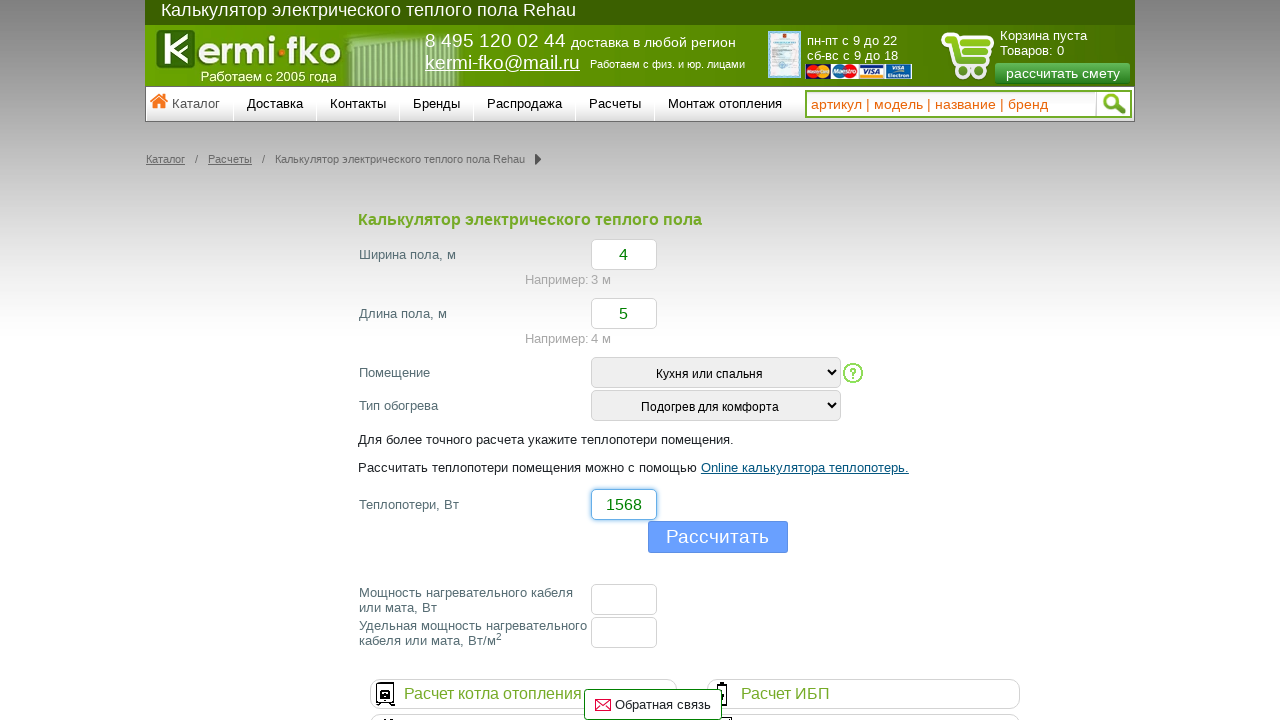

Clicked calculate button at (718, 537) on .buttHFcalc
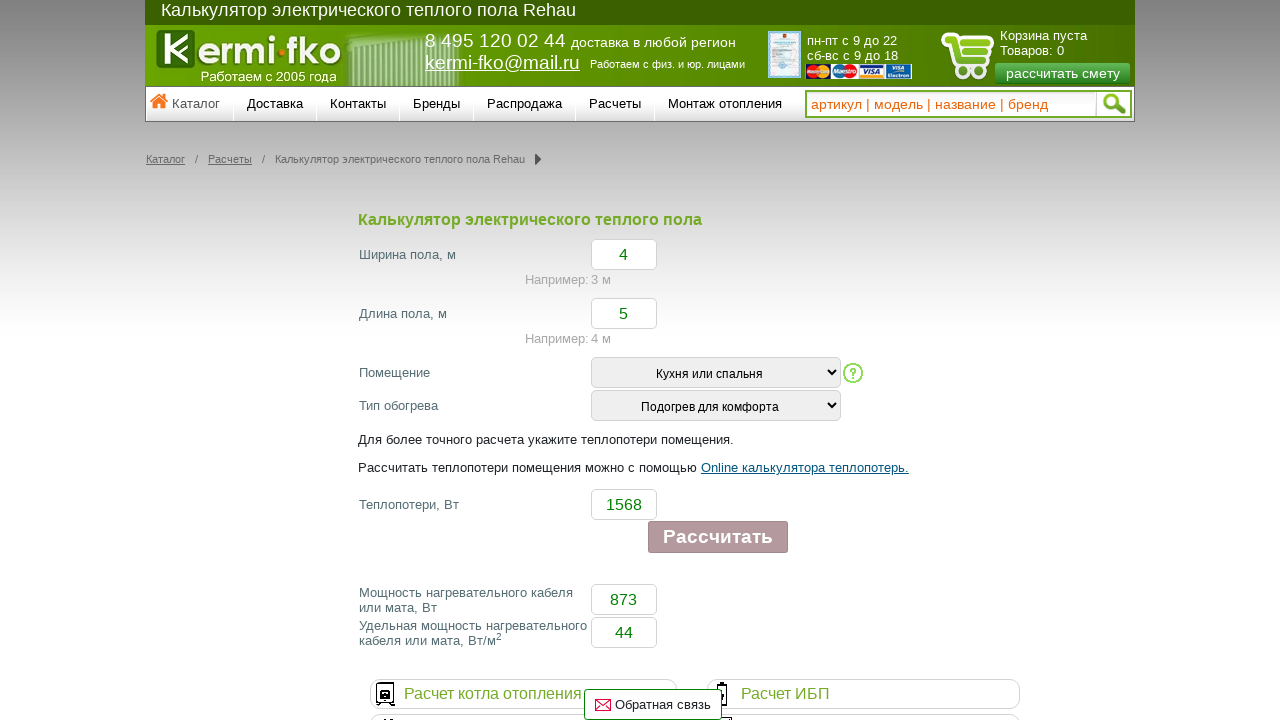

Waited 3 seconds for calculation to complete
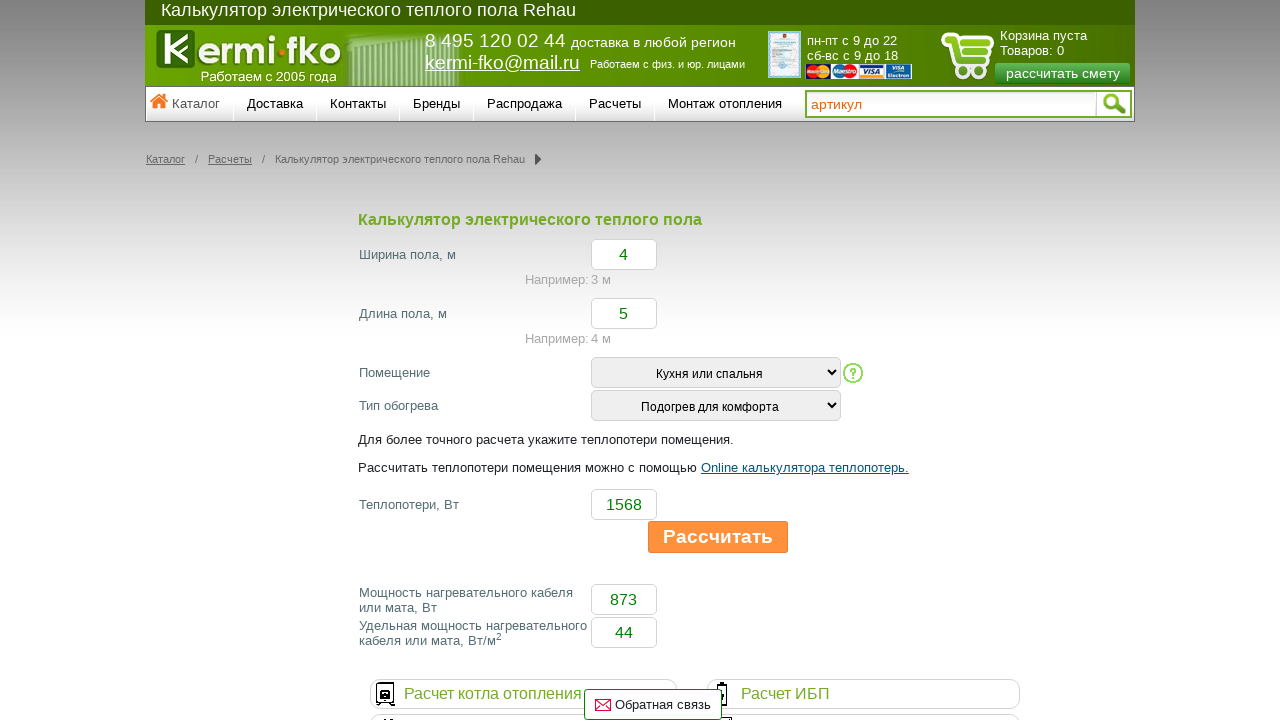

Retrieved cable power value: 873
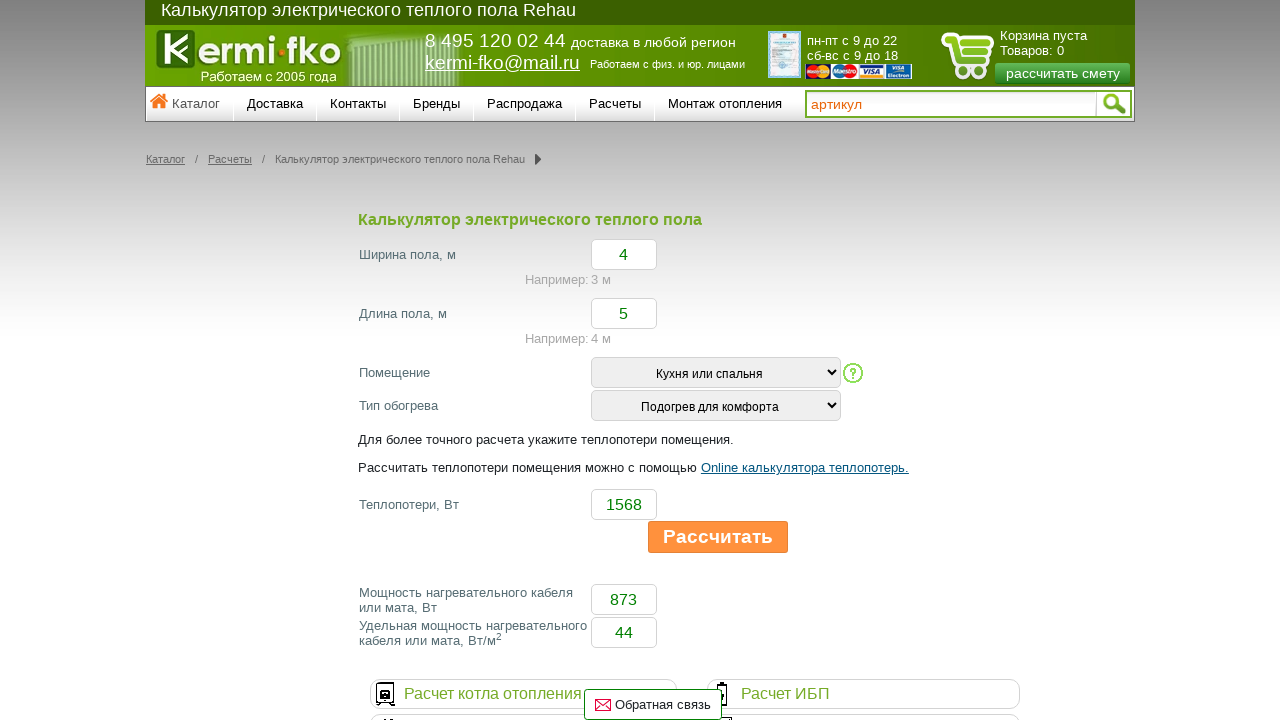

Verified cable power value equals 873
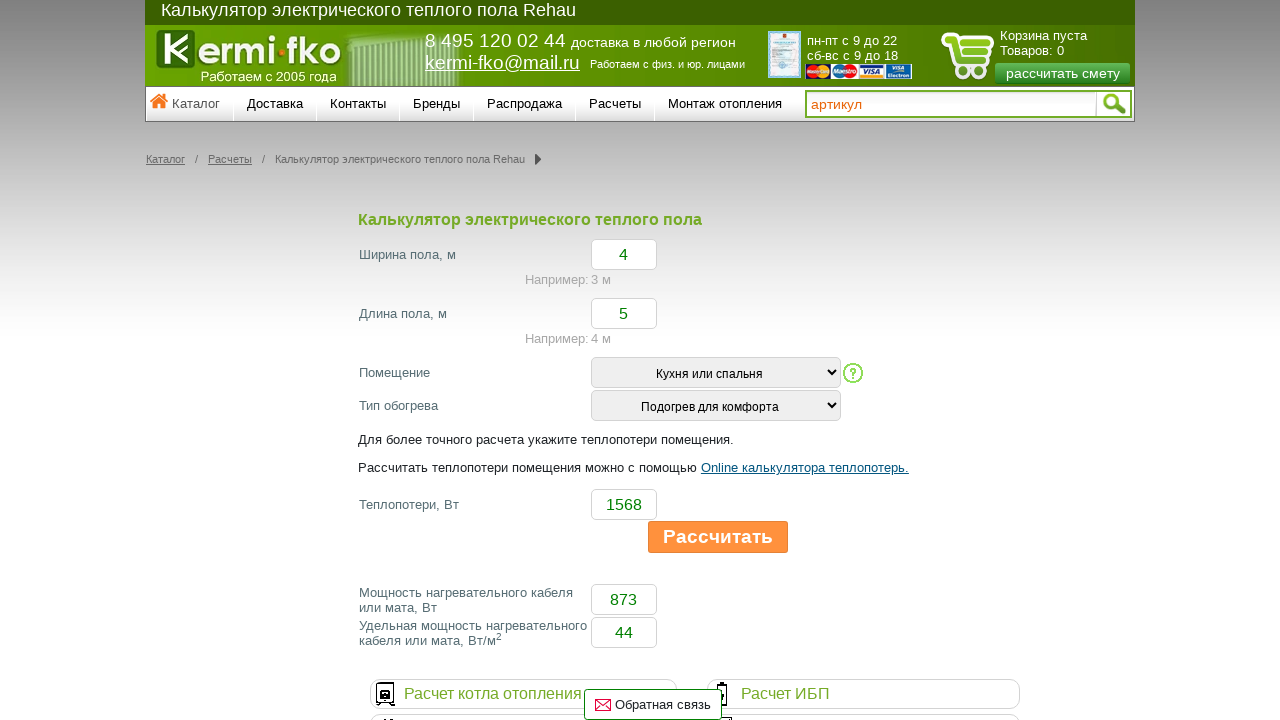

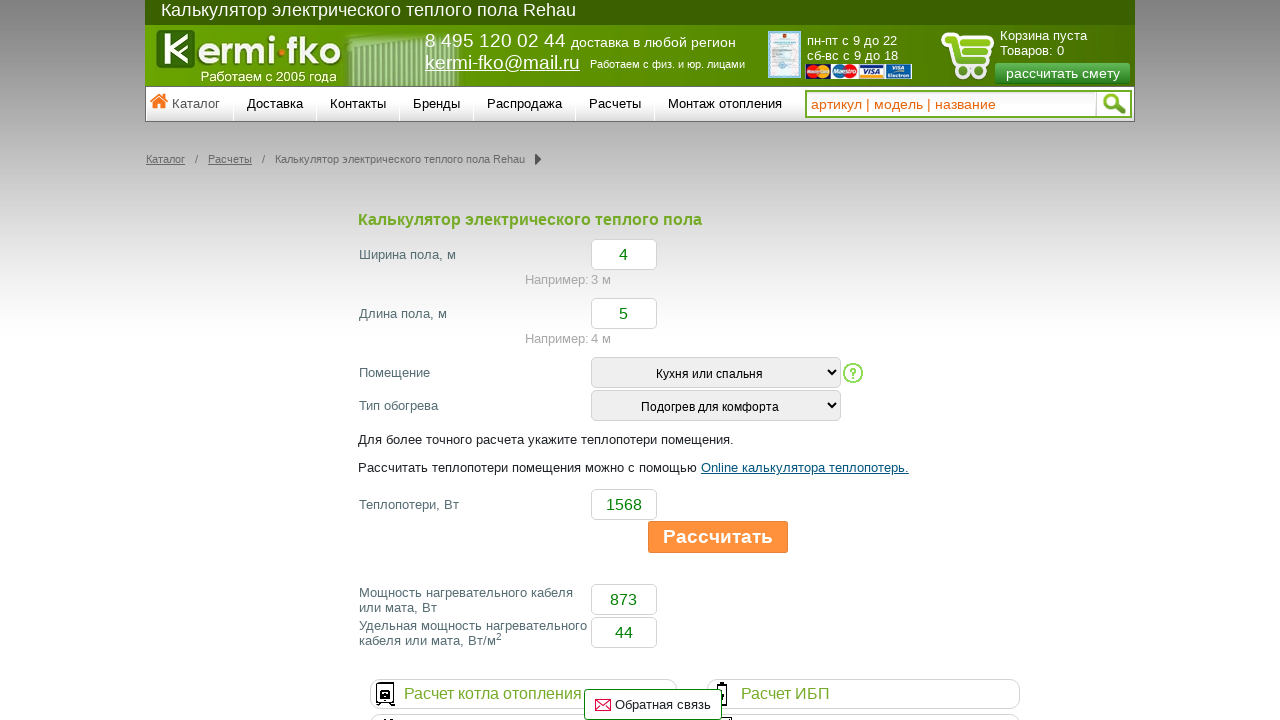